Navigates to jQuery UI website and performs a vertical scroll down action of 400 pixels using JavaScript execution

Starting URL: http://www.jqueryui.com

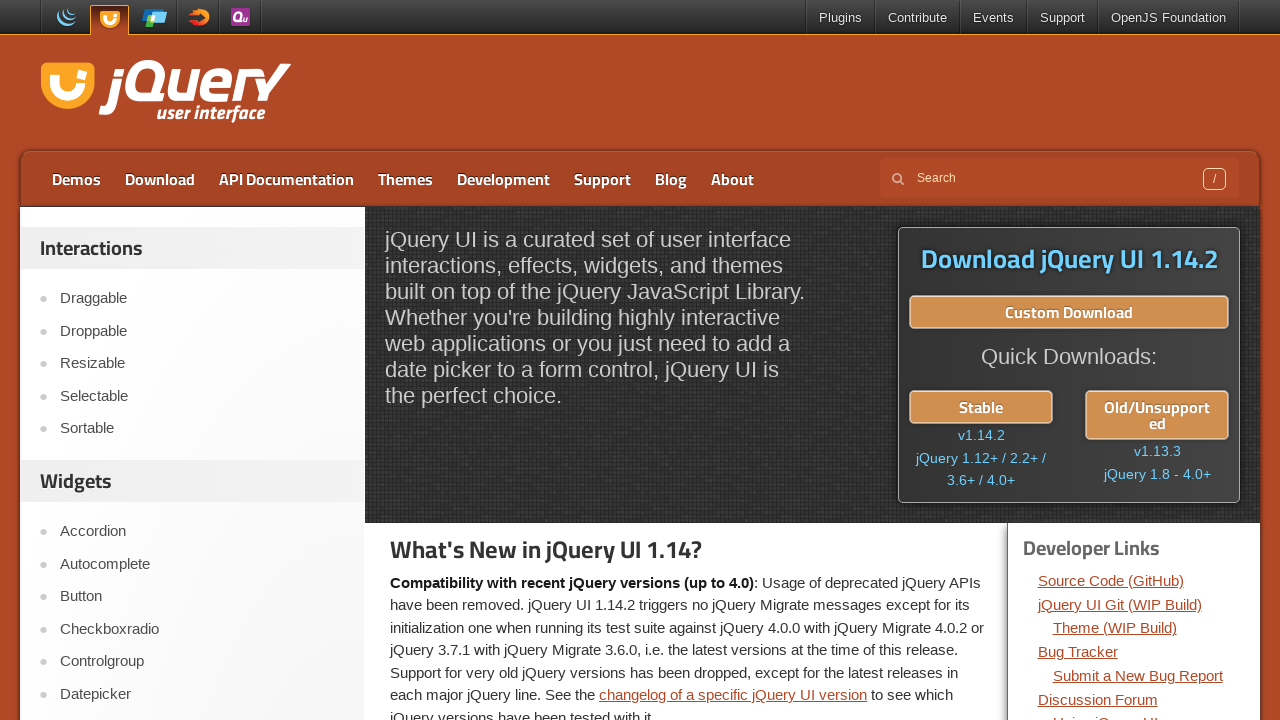

Waited for jQuery UI page to load (domcontentloaded)
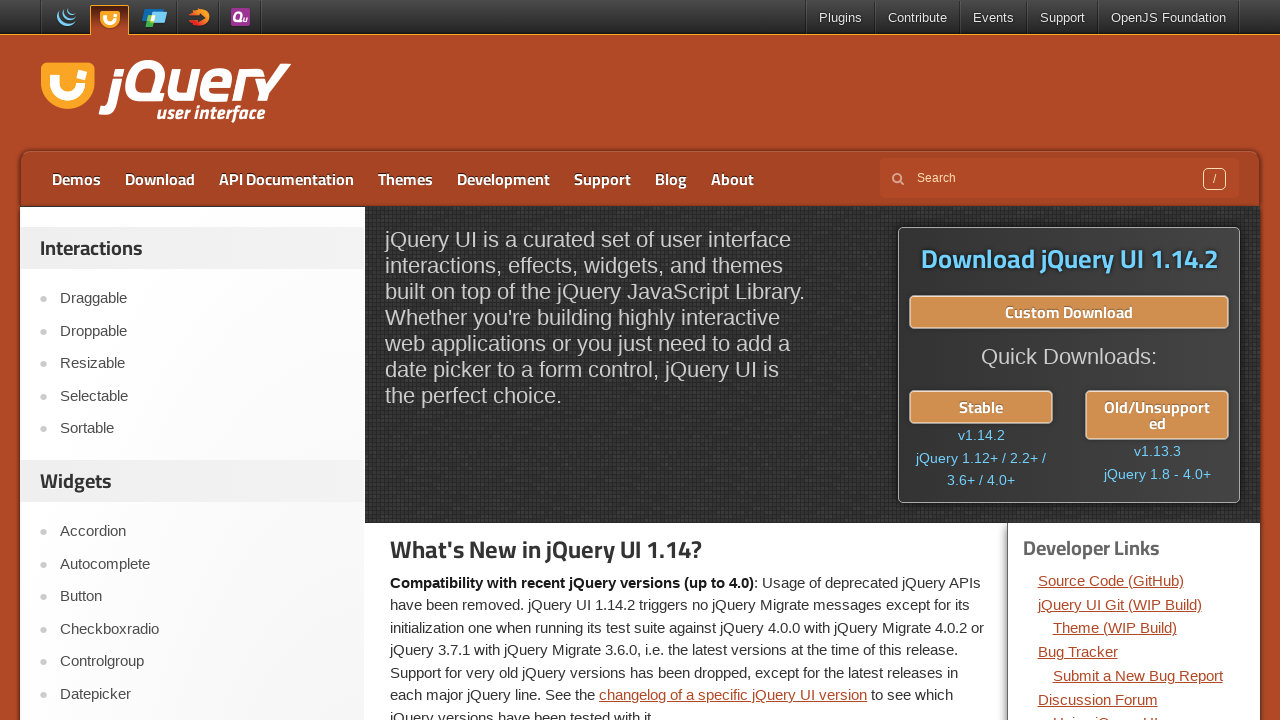

Scrolled down 400 pixels using JavaScript
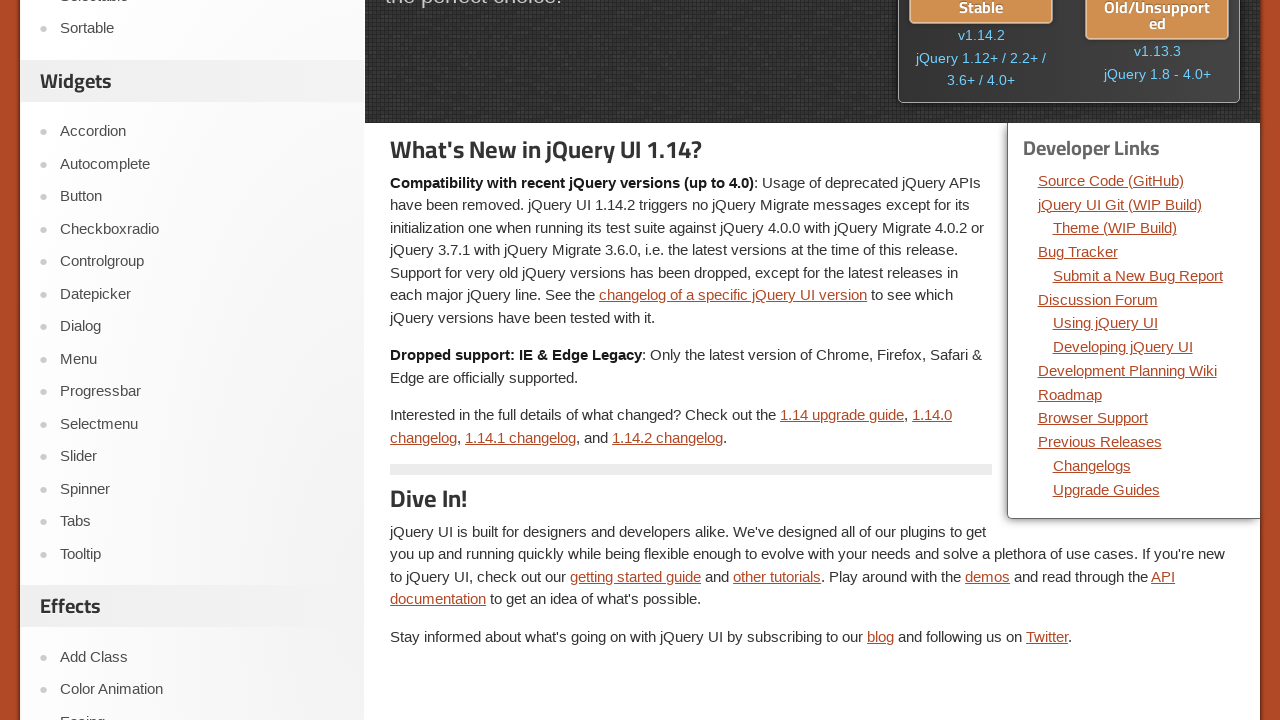

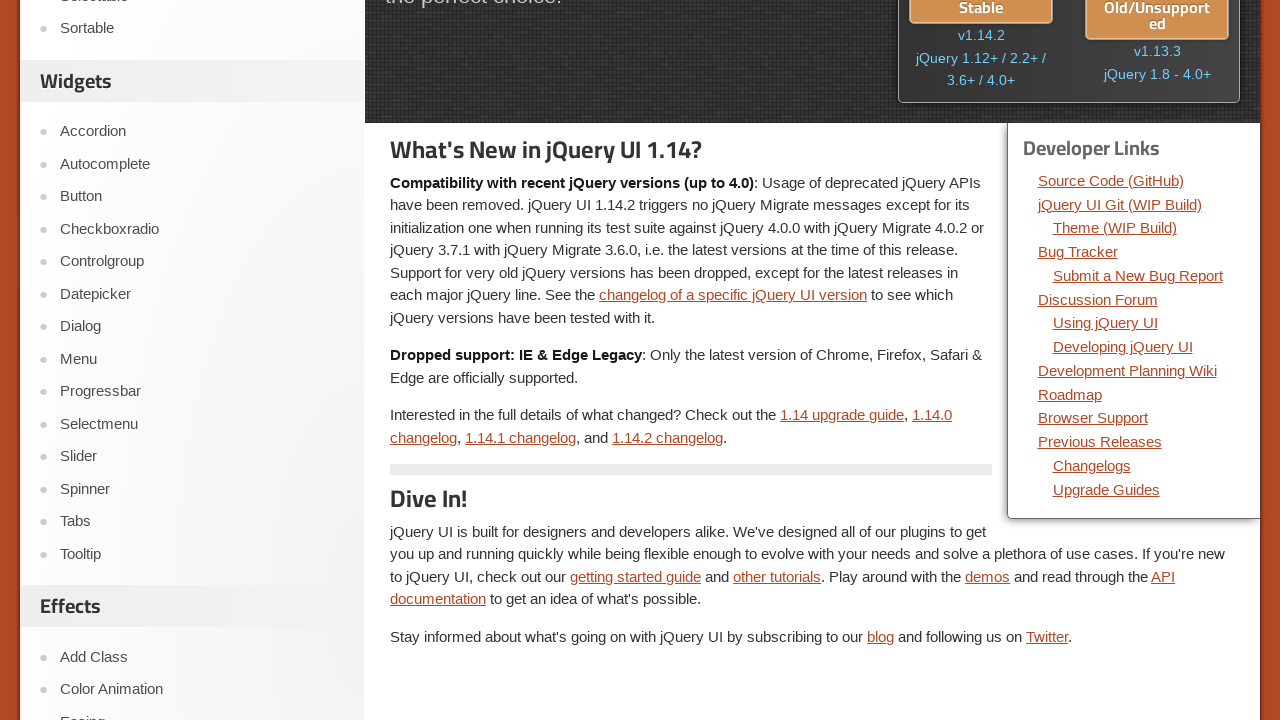